Navigates to the home page and verifies it loads within 3 seconds

Starting URL: https://getmobil.com

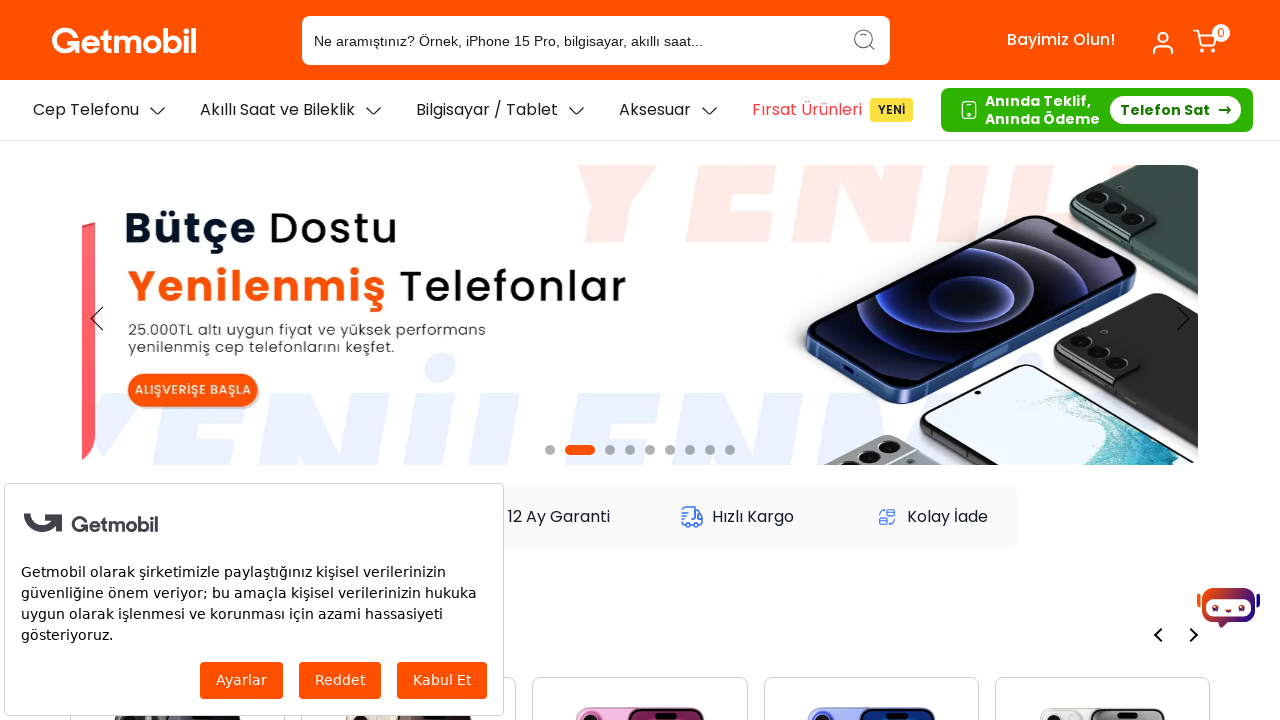

Waited for home page to load with networkidle state within 3 seconds
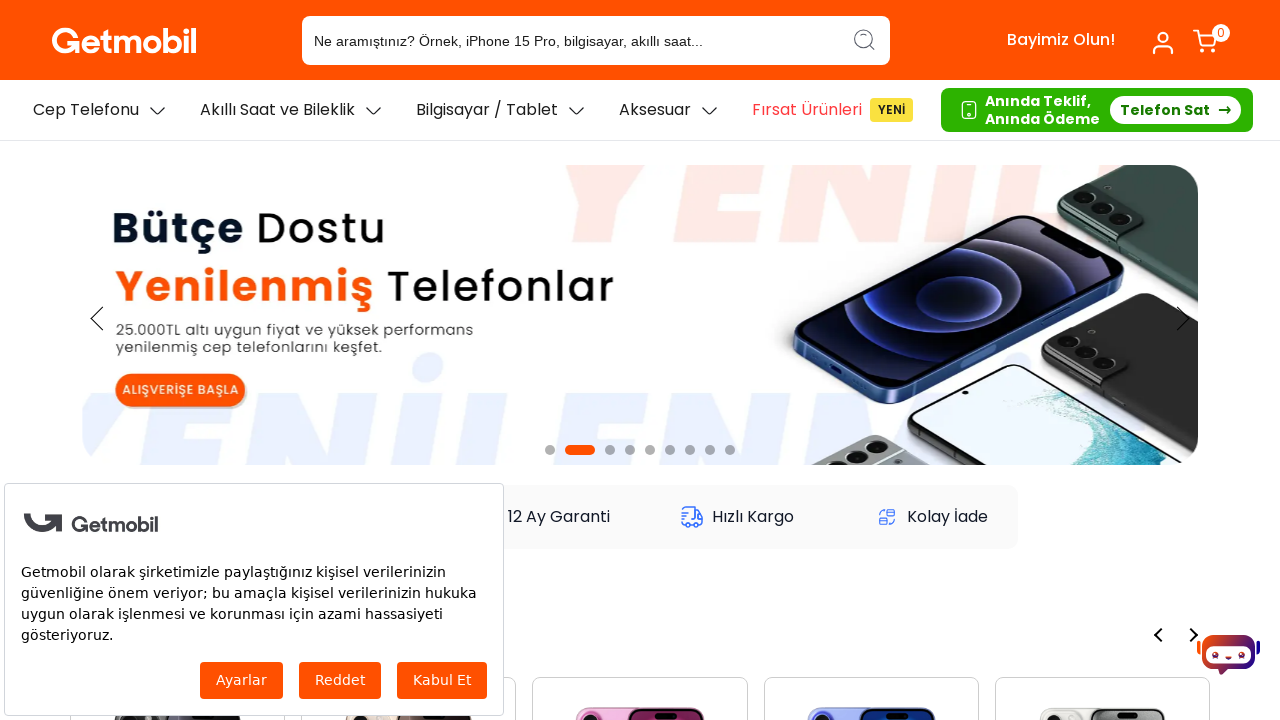

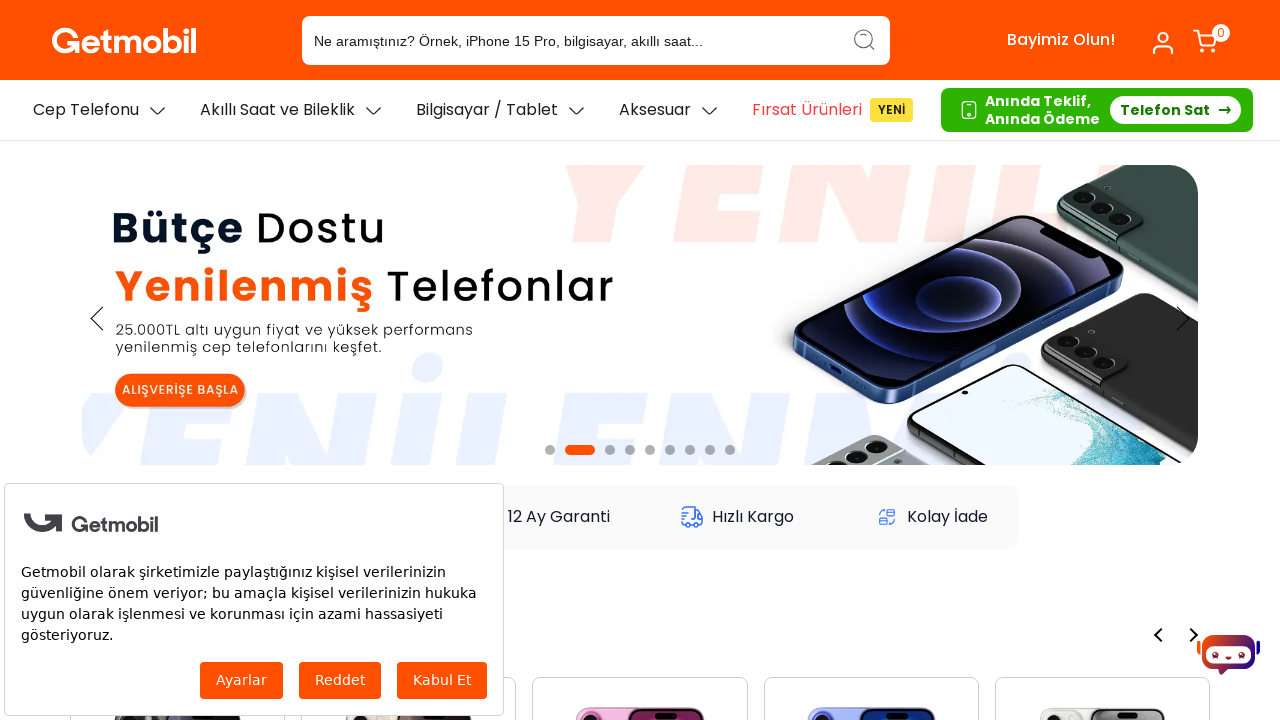